Tests scrolling down the page by moving the mouse offset vertically

Starting URL: https://wenku.csdn.net/answer/2e3wt1r0dt

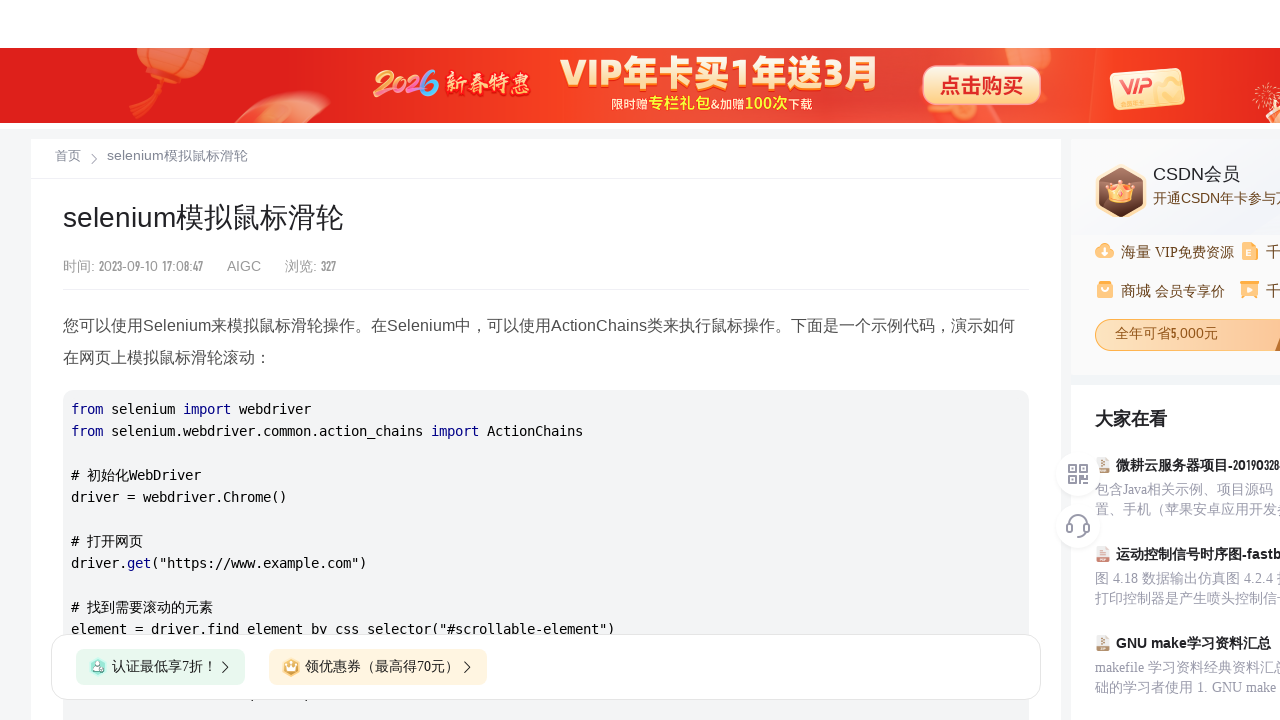

Moved mouse offset vertically by 1000 pixels to scroll down the page at (0, 1000)
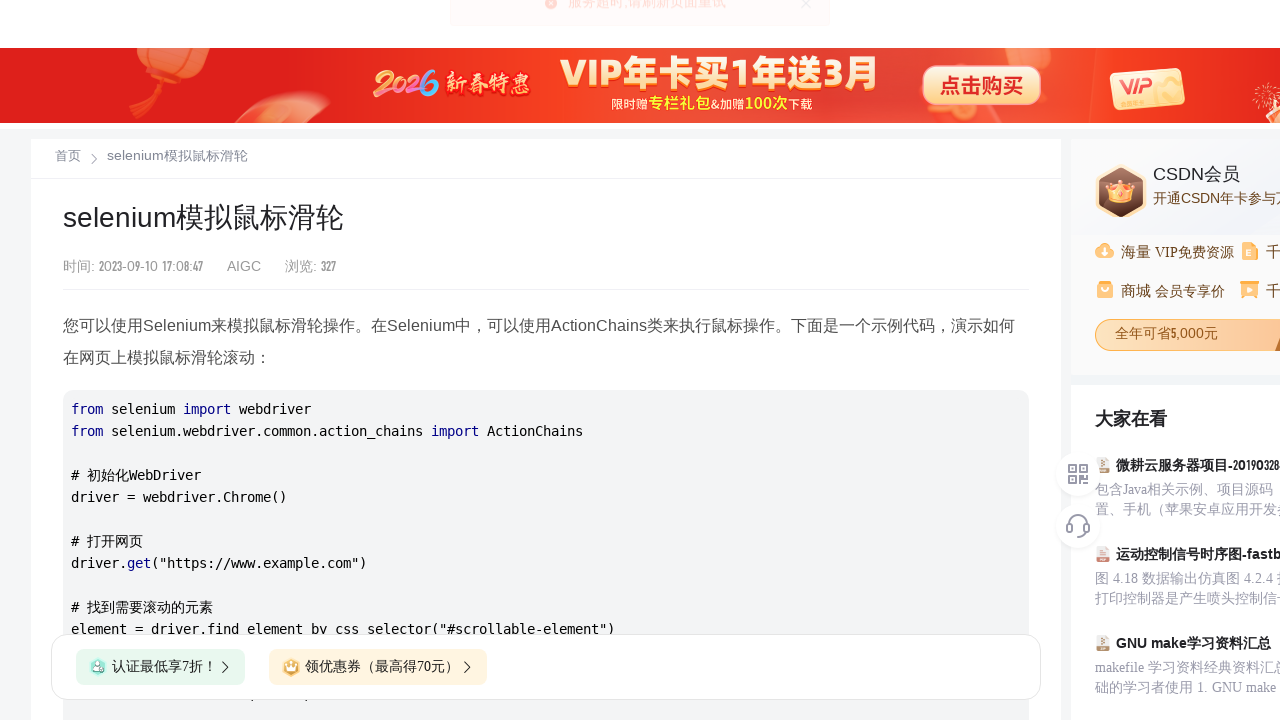

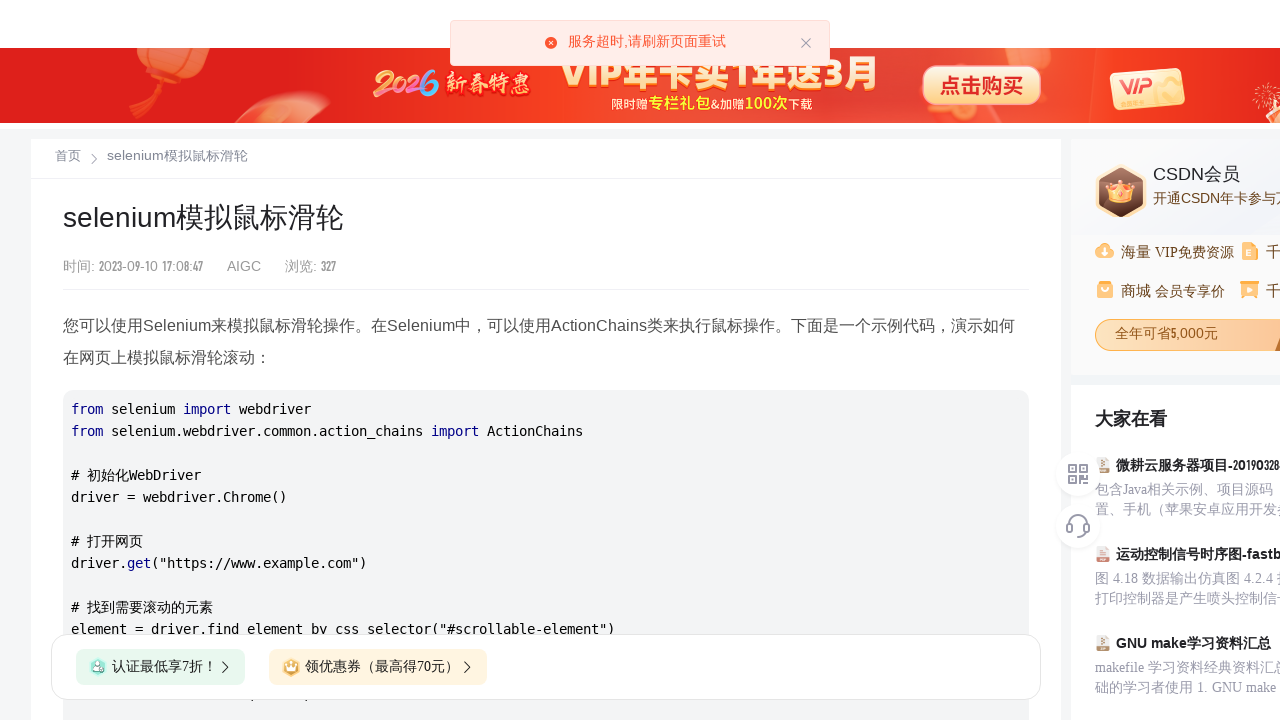